Tests form submission on a math puzzle page by extracting a value from an element attribute, calculating a mathematical result, filling the answer field, selecting checkbox and radio button options, and submitting the form.

Starting URL: http://suninjuly.github.io/get_attribute.html

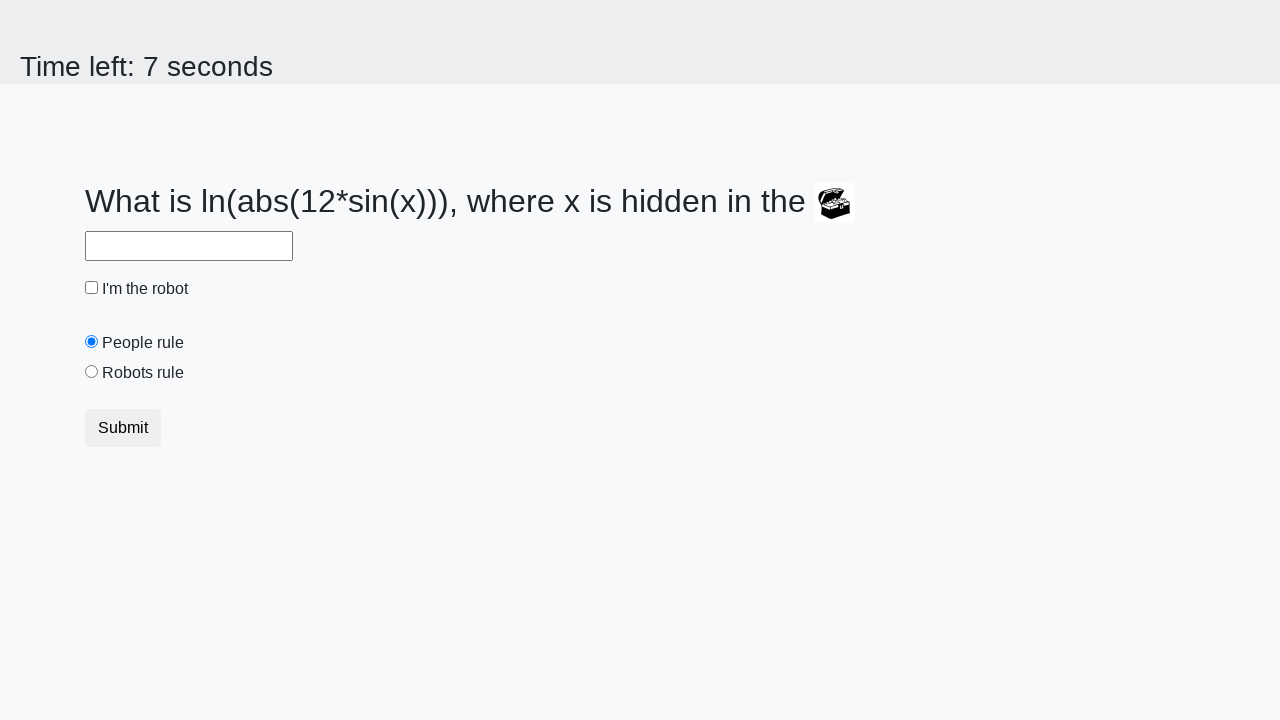

Located treasure element with valuex attribute
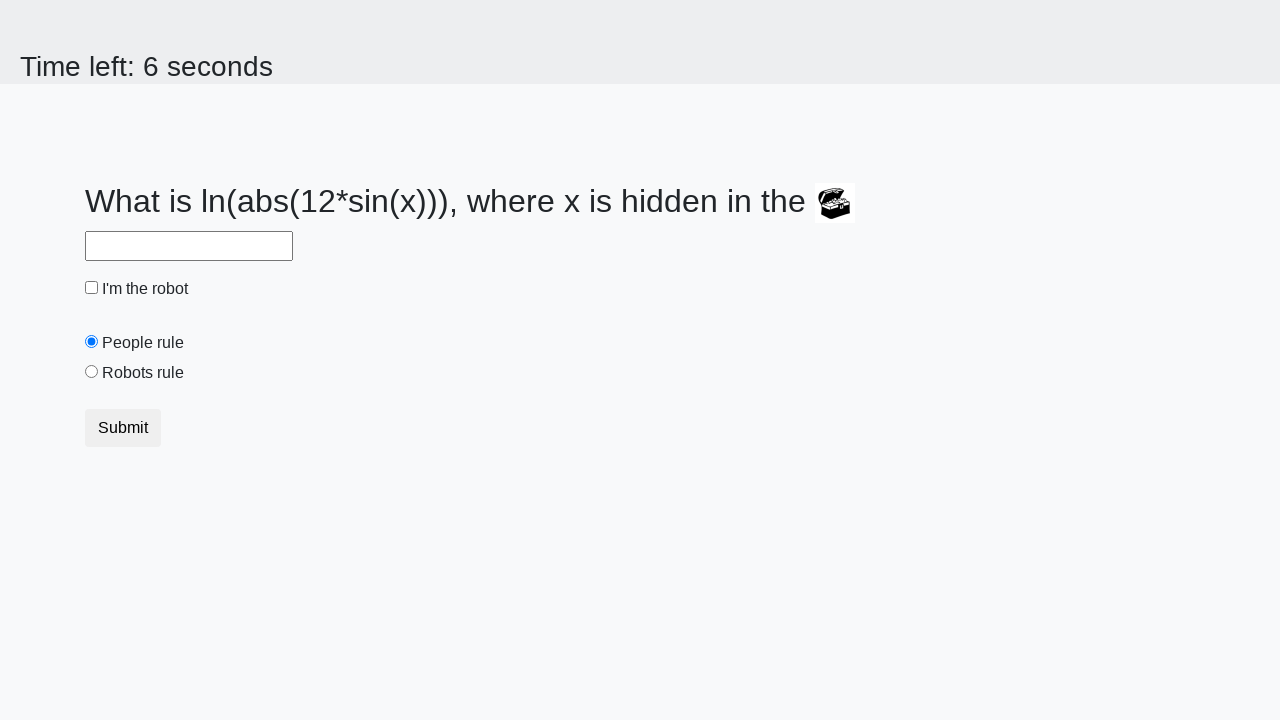

Extracted valuex attribute: 447
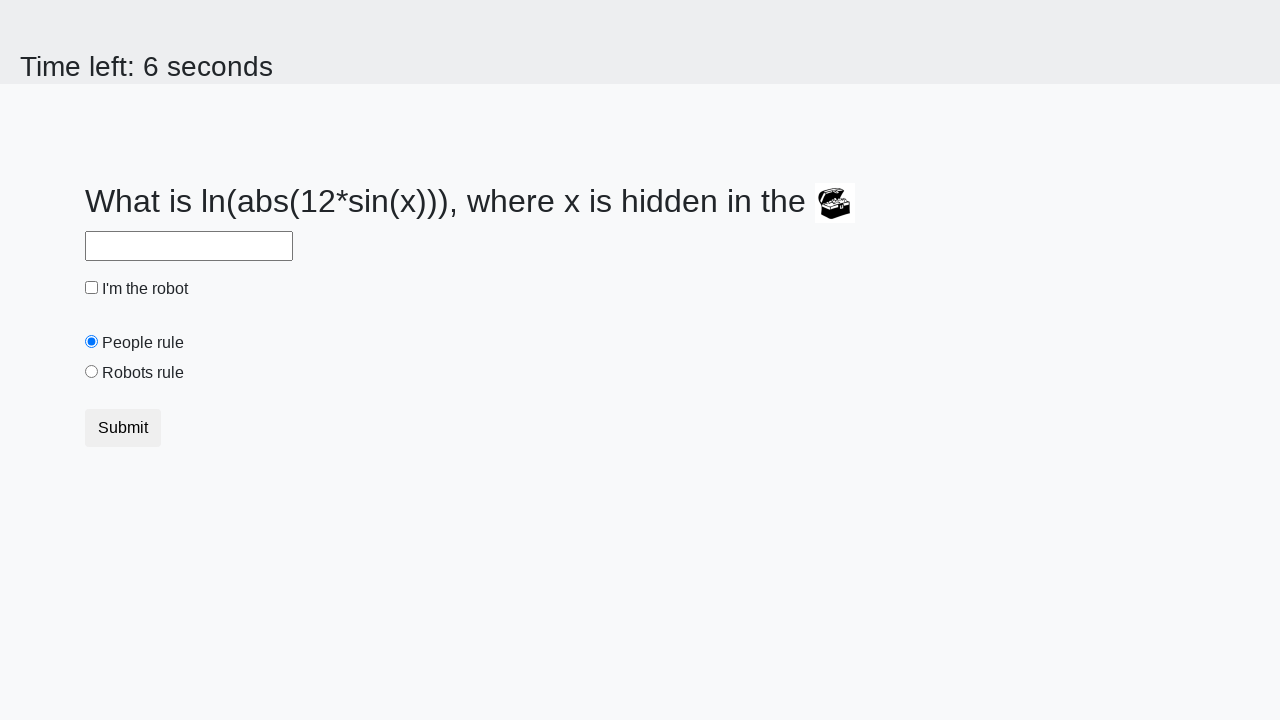

Calculated mathematical result: 2.235784755749145
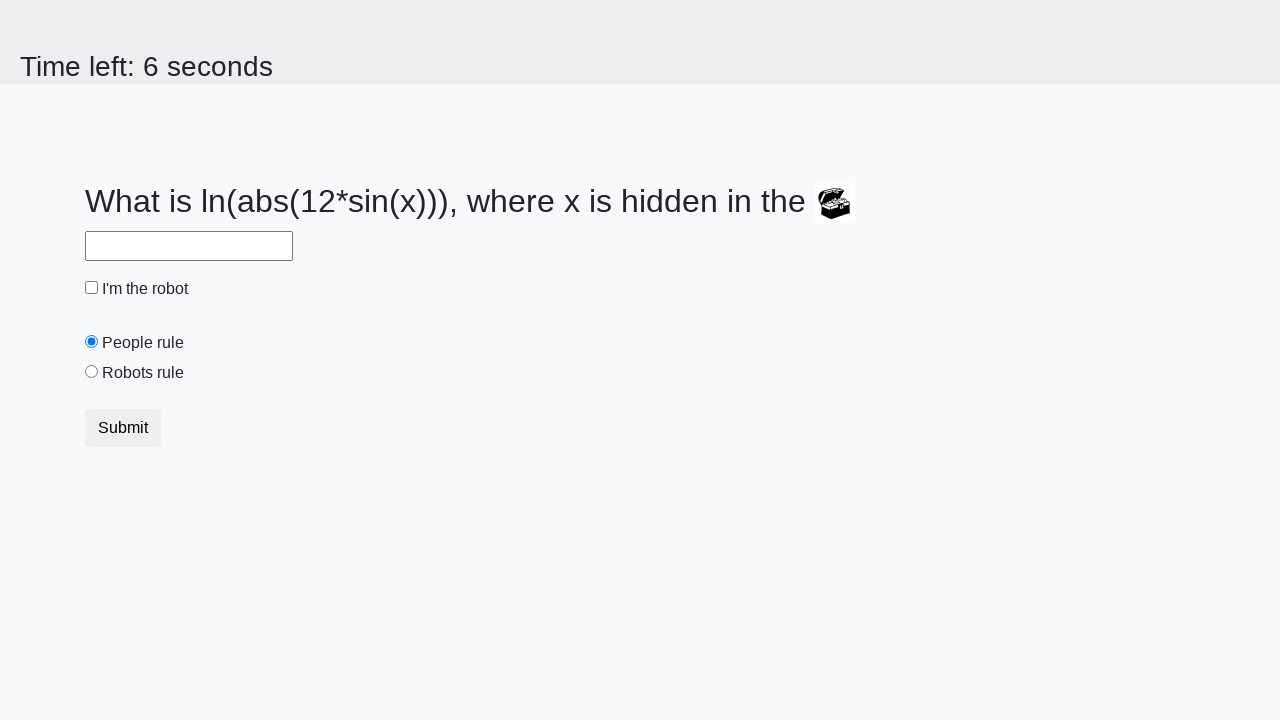

Filled answer field with calculated value: 2.235784755749145 on #answer
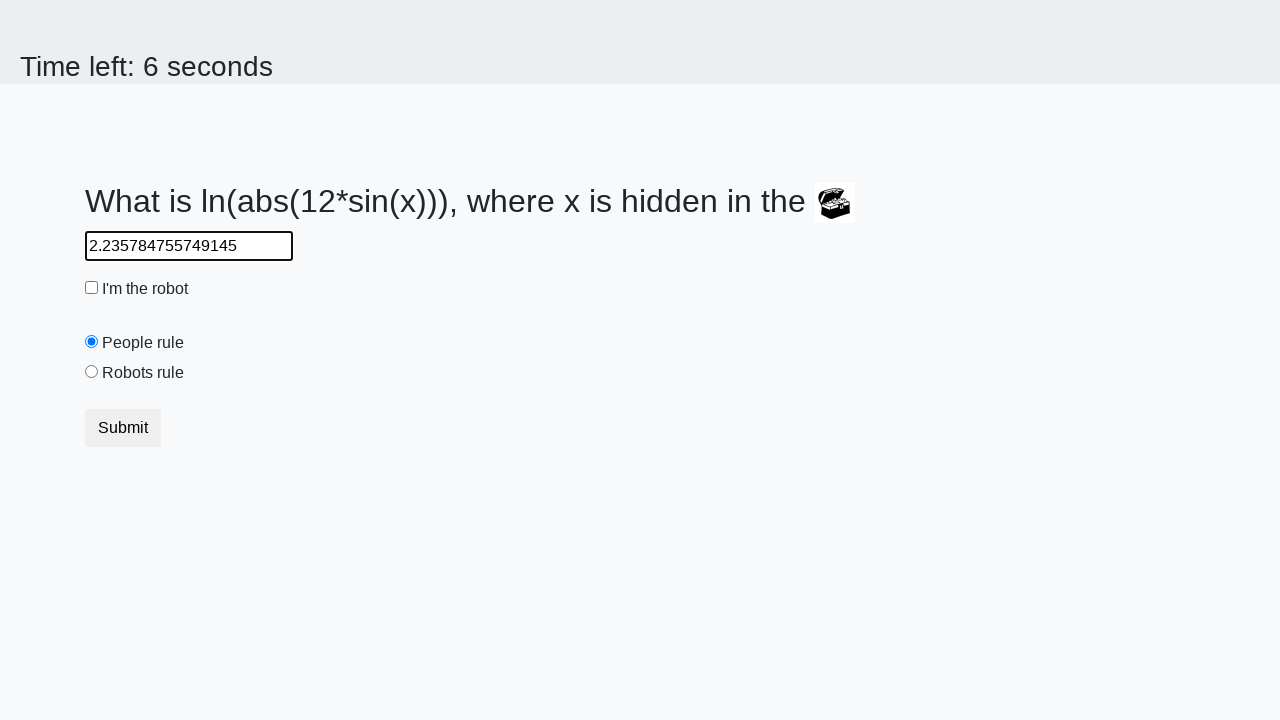

Clicked robot checkbox at (92, 288) on #robotCheckbox
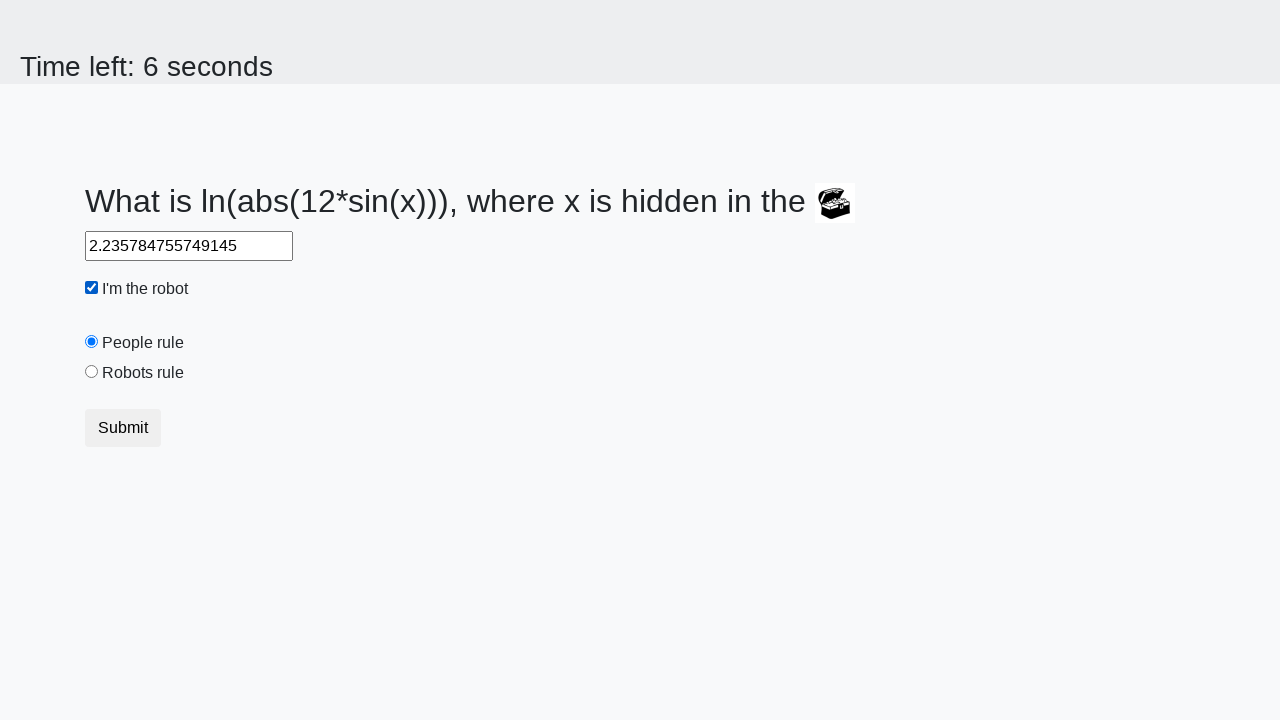

Clicked robots rule radio button at (92, 372) on #robotsRule
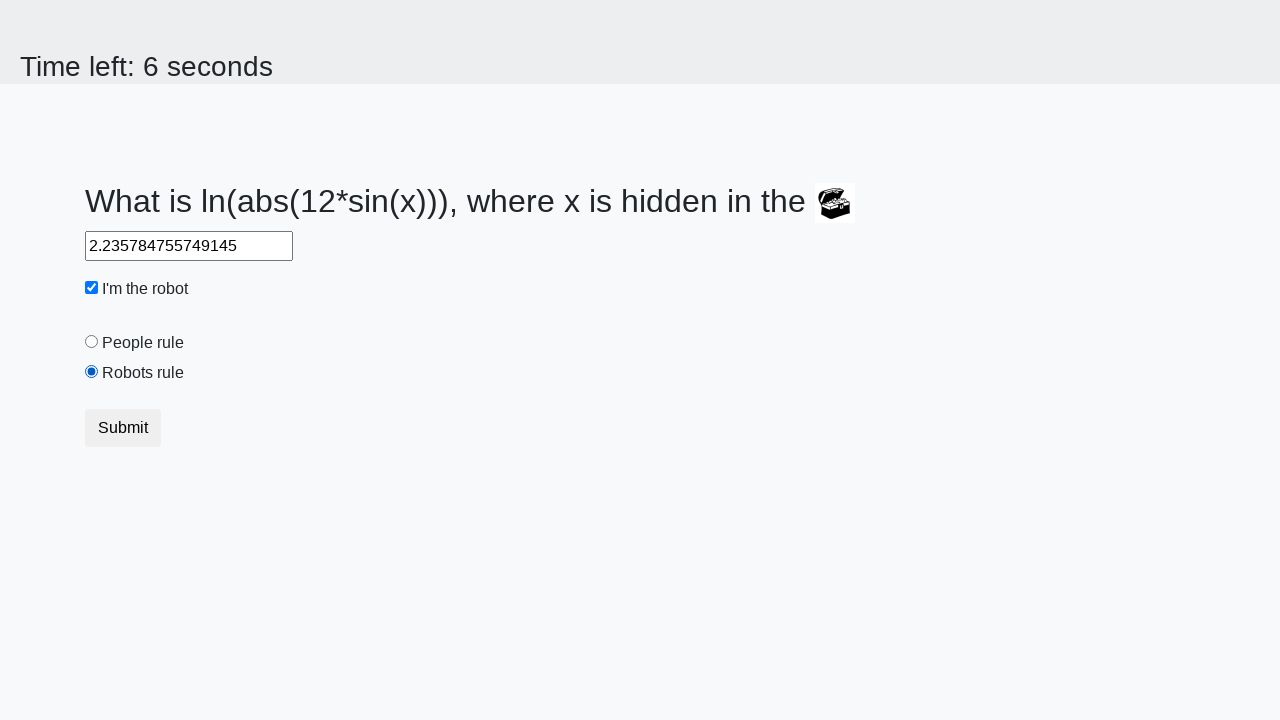

Clicked submit button to submit form at (123, 428) on .btn
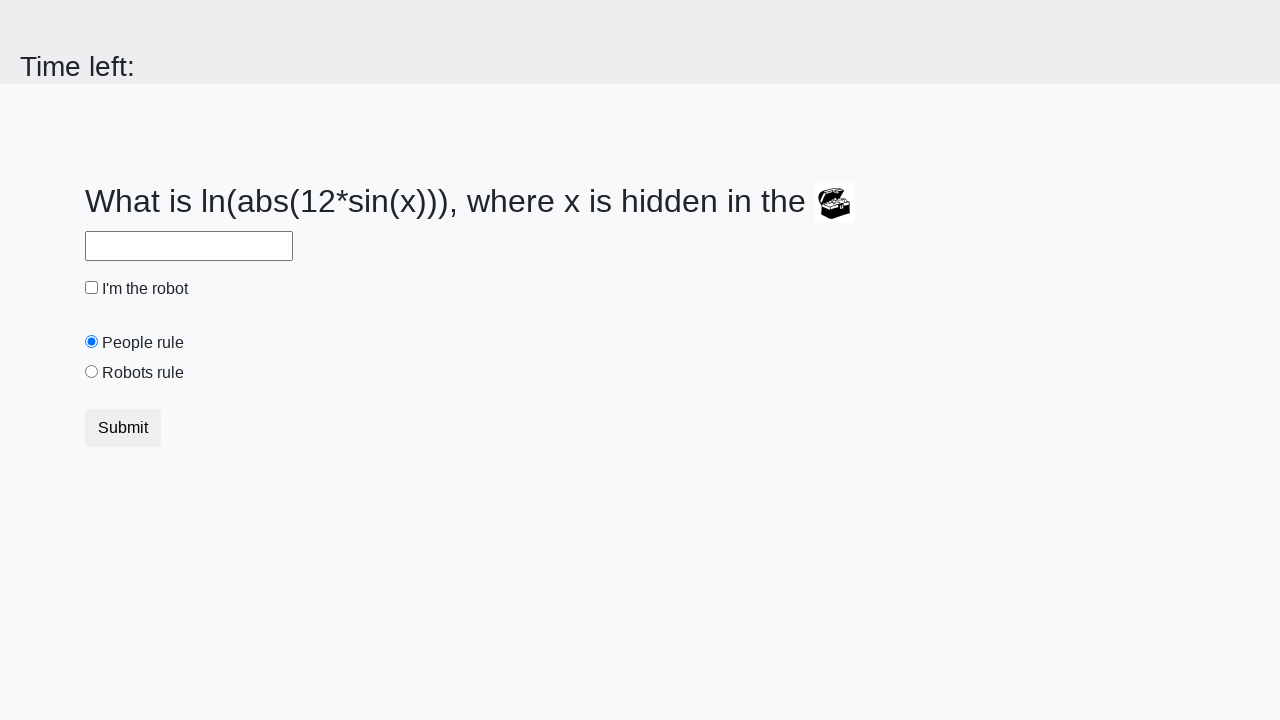

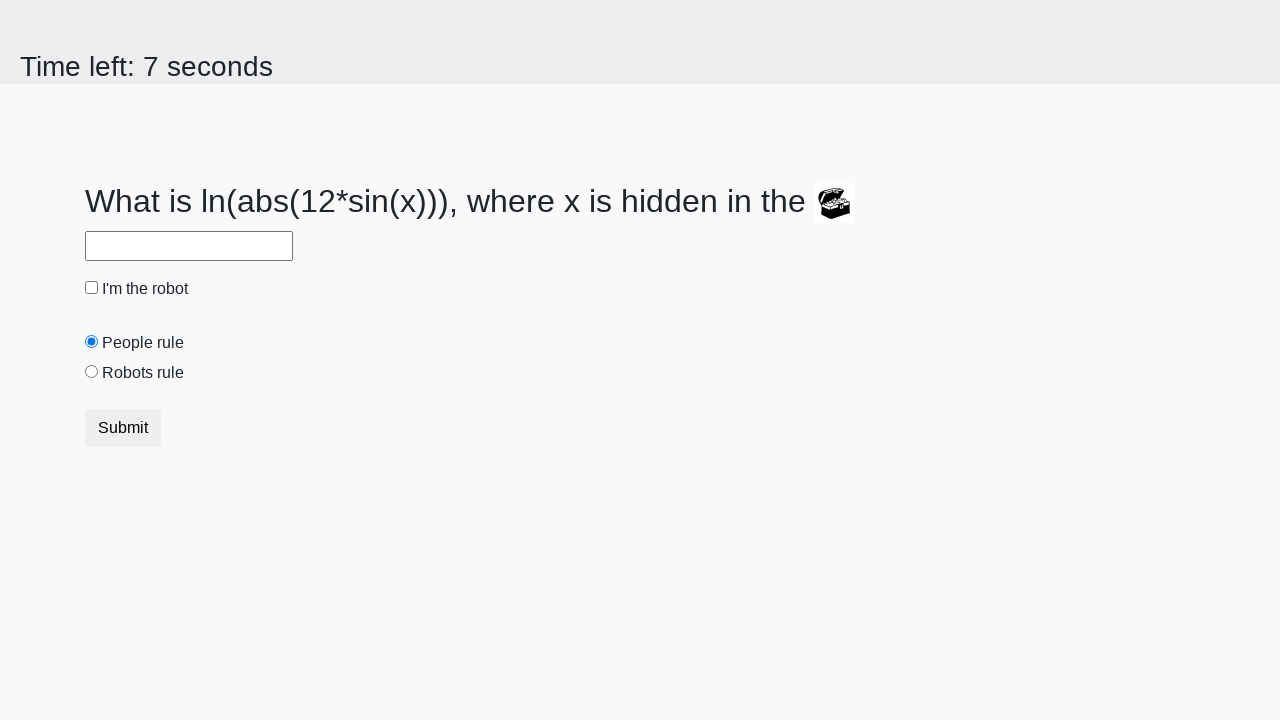